Navigates to Form Authentication page and clicks login with empty credentials to verify error message appears

Starting URL: https://the-internet.herokuapp.com/

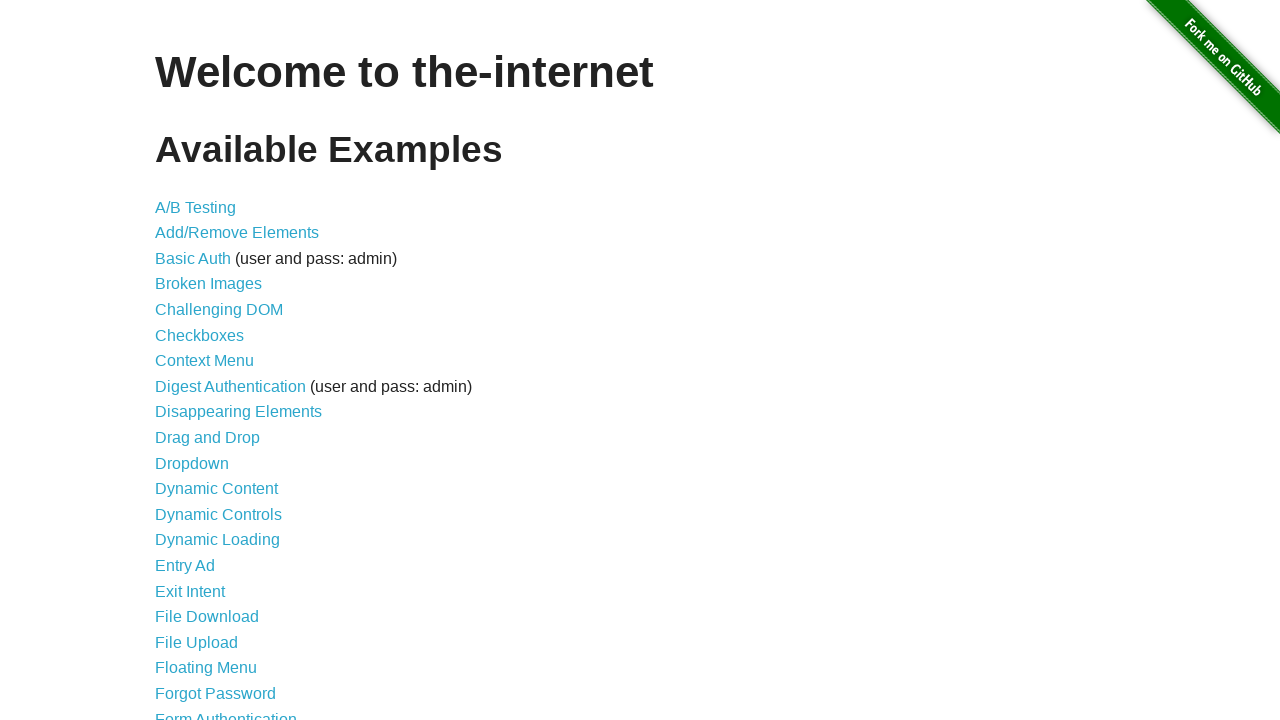

Clicked on Form Authentication link at (226, 712) on xpath=//a[text()='Form Authentication']
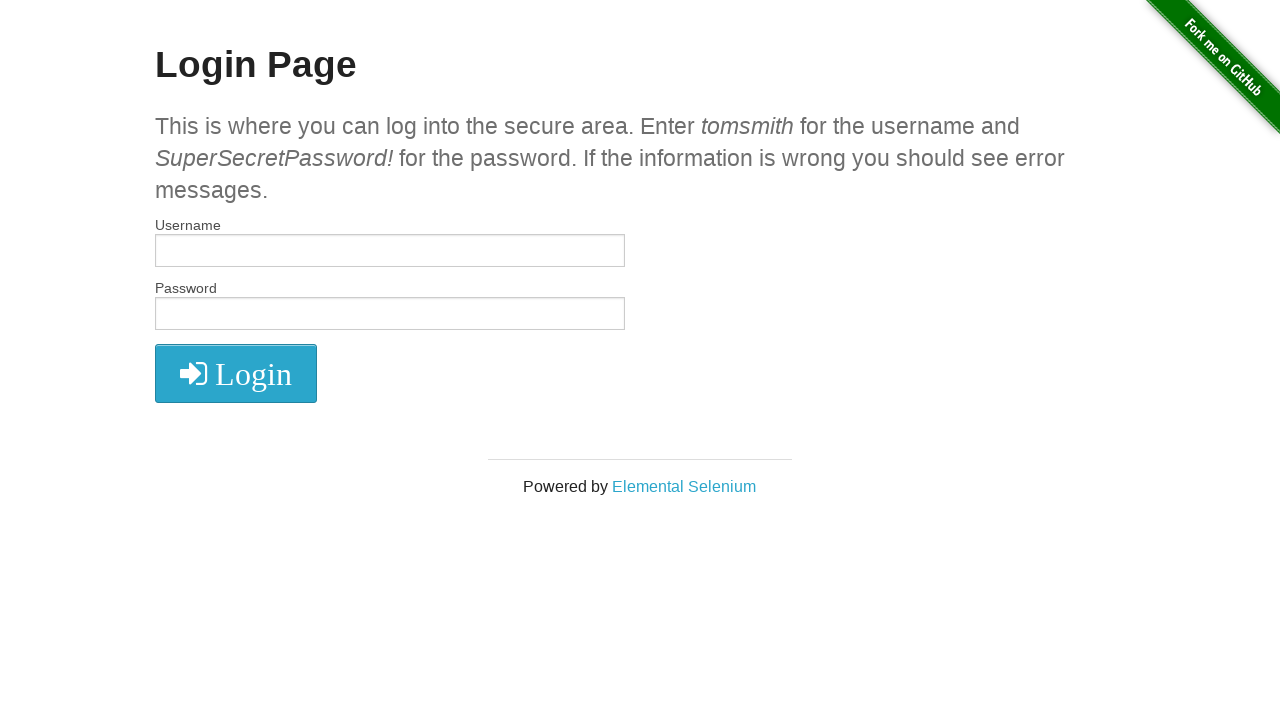

Clicked login button with empty credentials at (236, 374) on xpath=//*[@id='login']/button/i
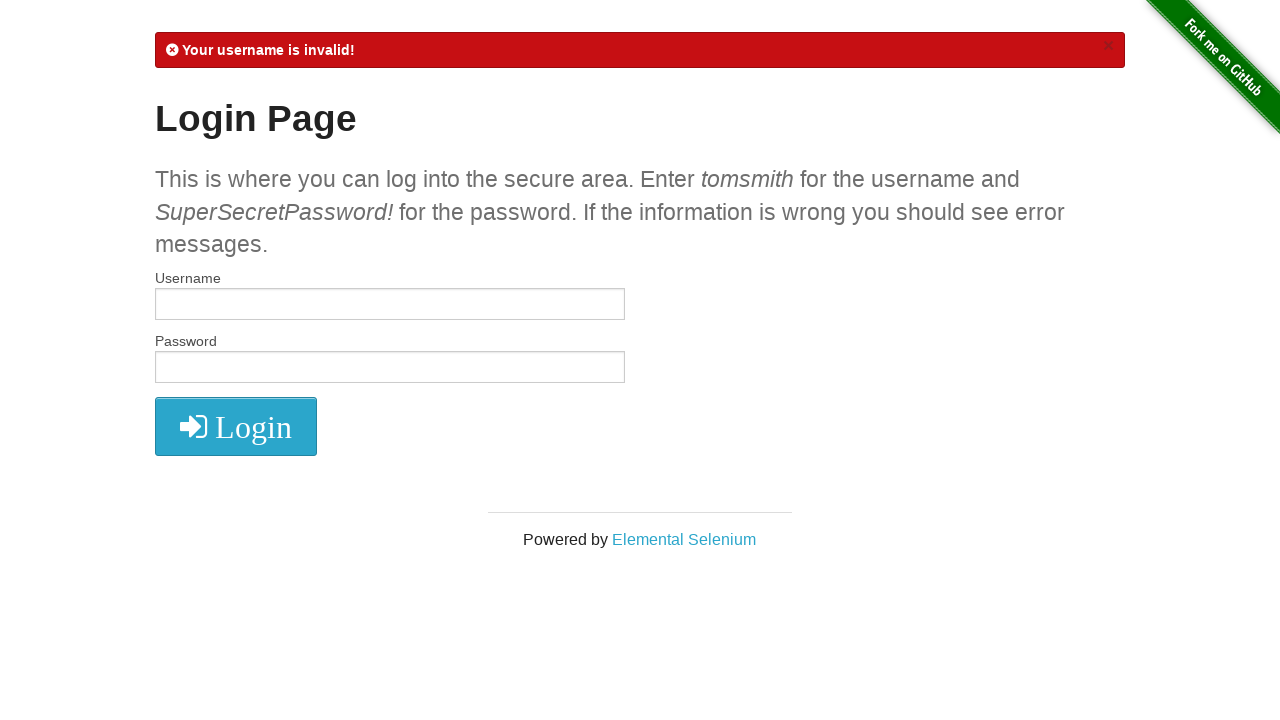

Error message appeared on page
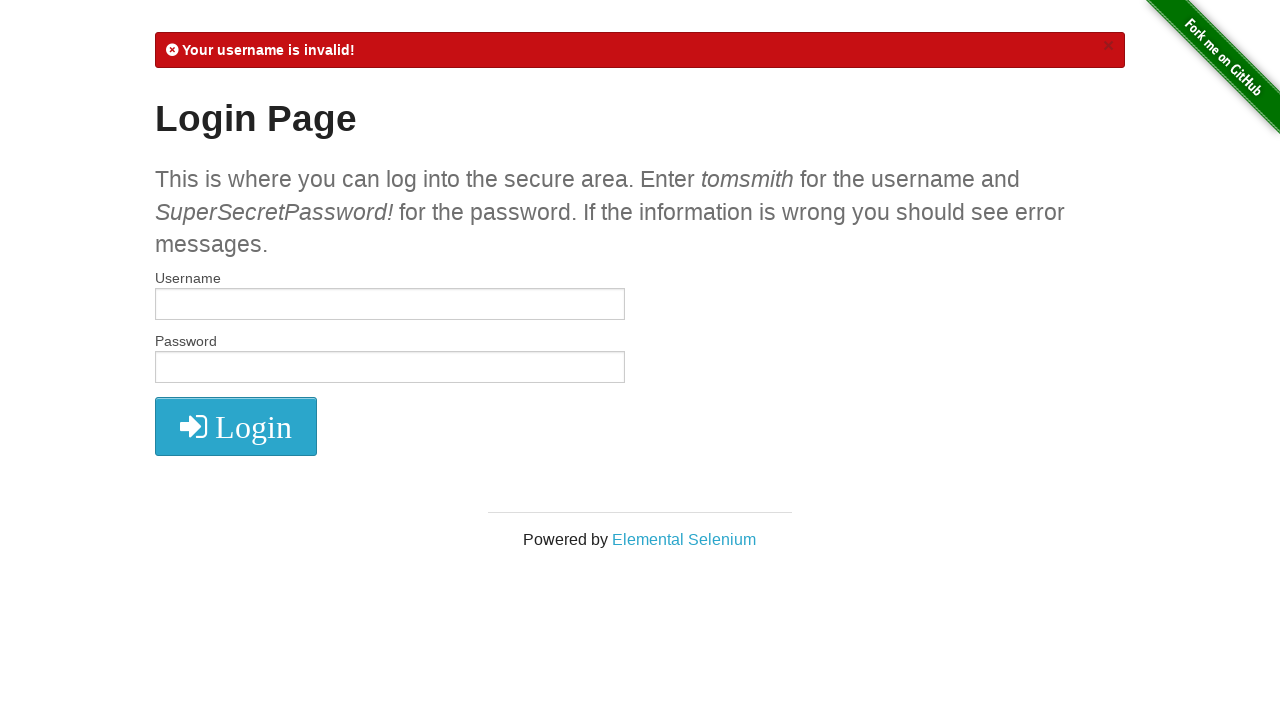

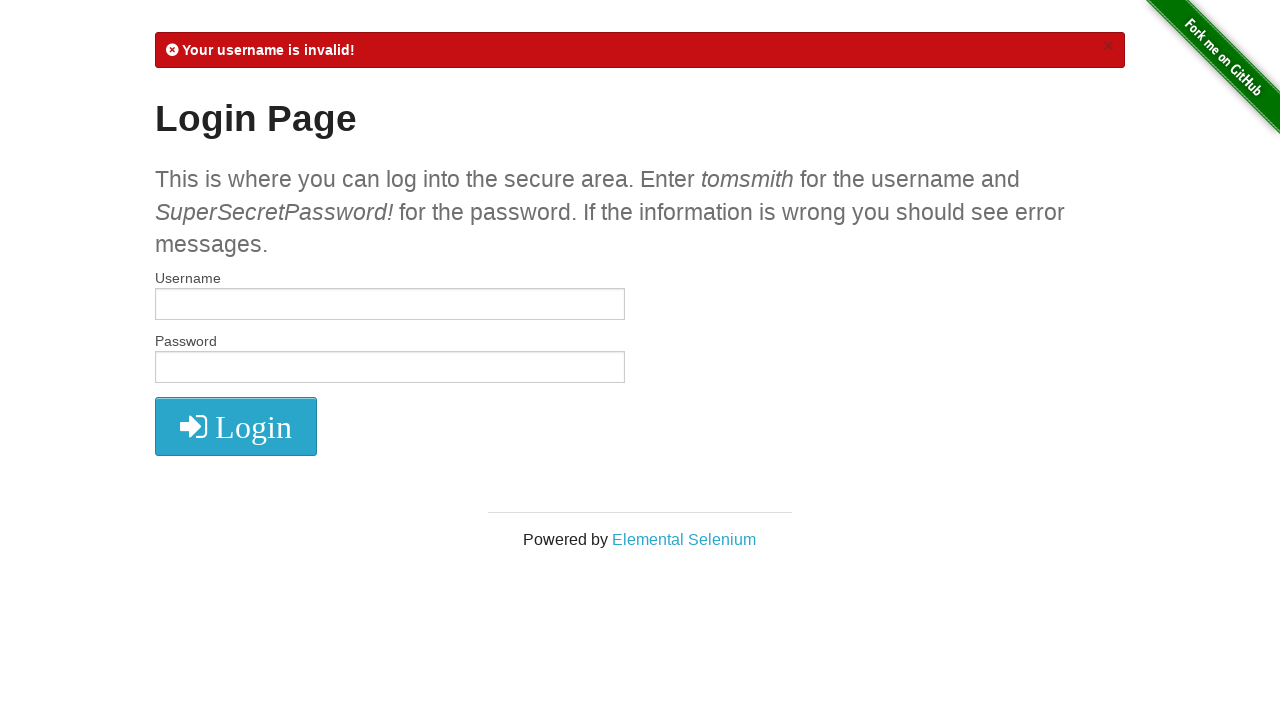